Demonstrates right-click context menu interaction by right-clicking on an element, selecting 'Quit' from the context menu, and handling the resulting alert

Starting URL: https://swisnl.github.io/jQuery-contextMenu/demo/on-dom-element.html

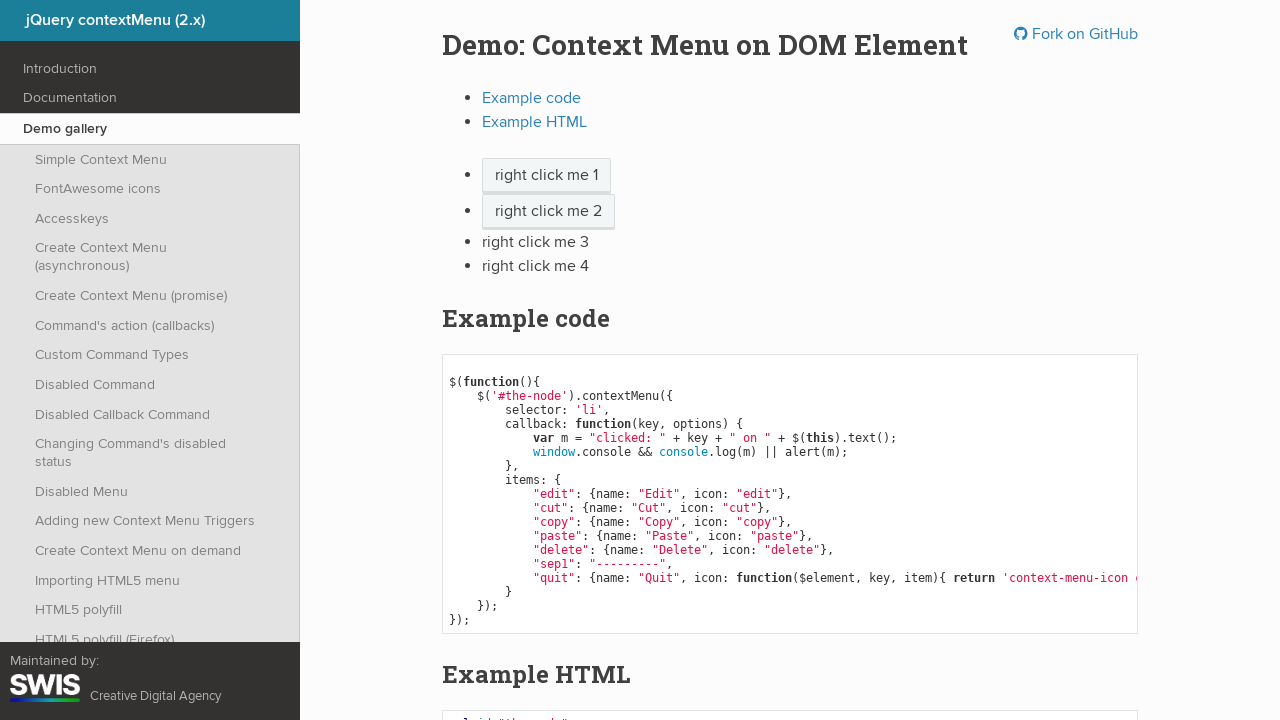

Navigated to jQuery contextMenu demo page
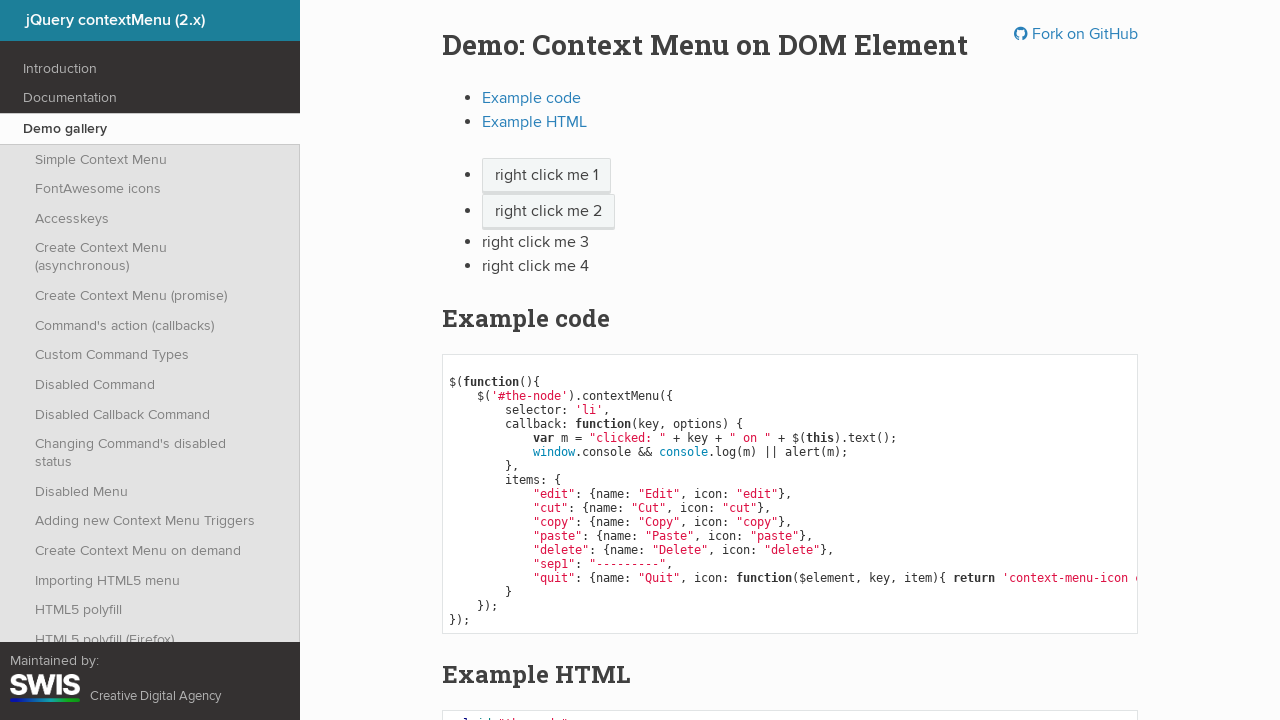

Located the 'right click me 1' element
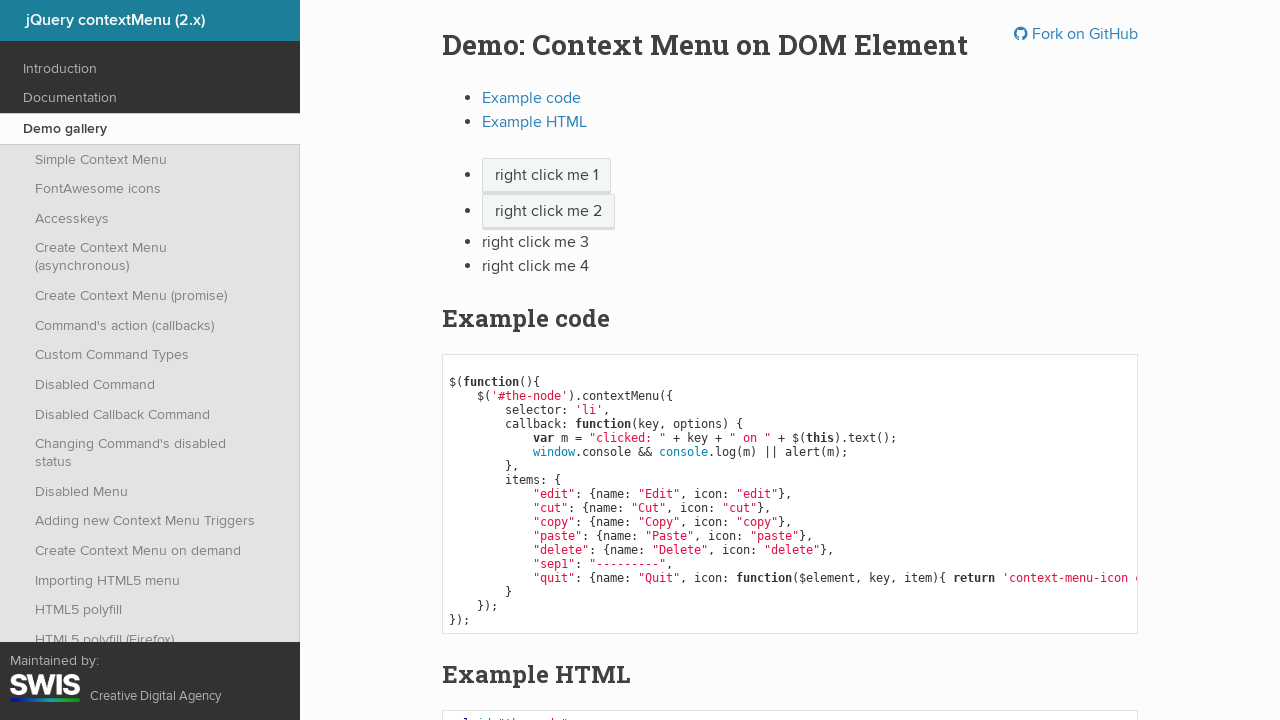

Right-clicked on the element to open context menu at (546, 176) on xpath=//span[normalize-space()='right click me 1']
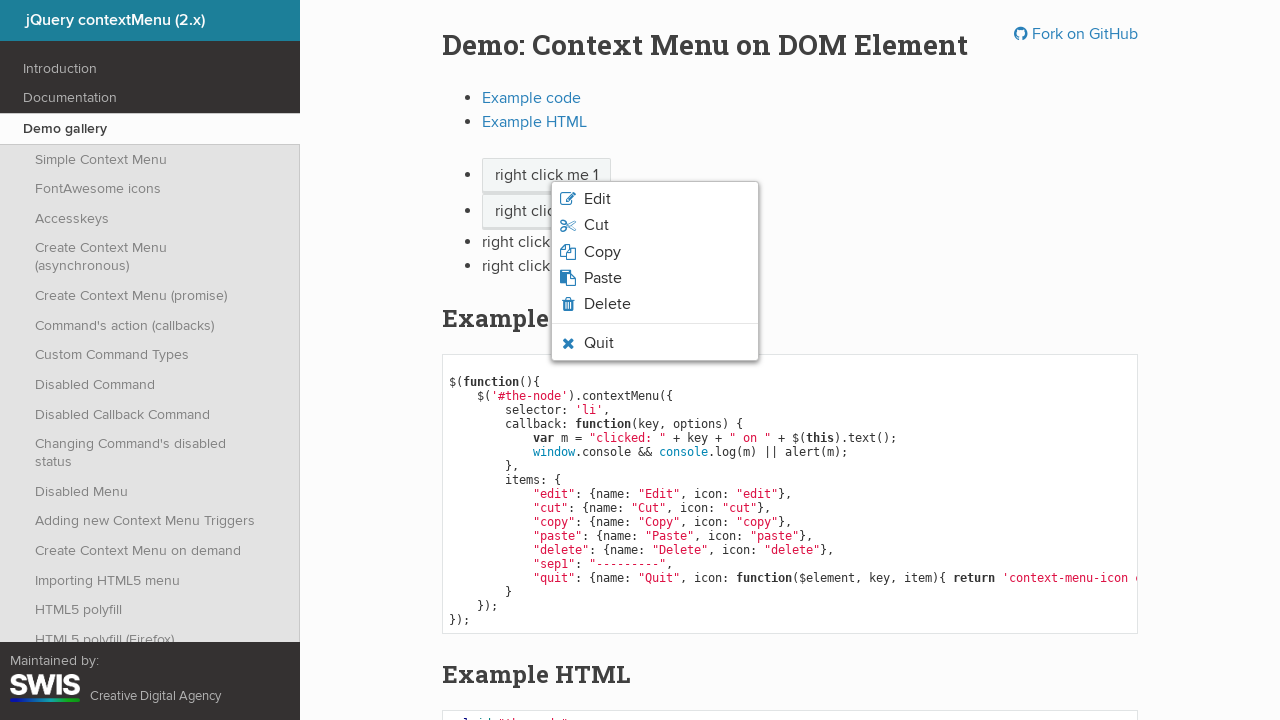

Clicked 'Quit' option from context menu at (599, 343) on xpath=//span[normalize-space()='Quit']
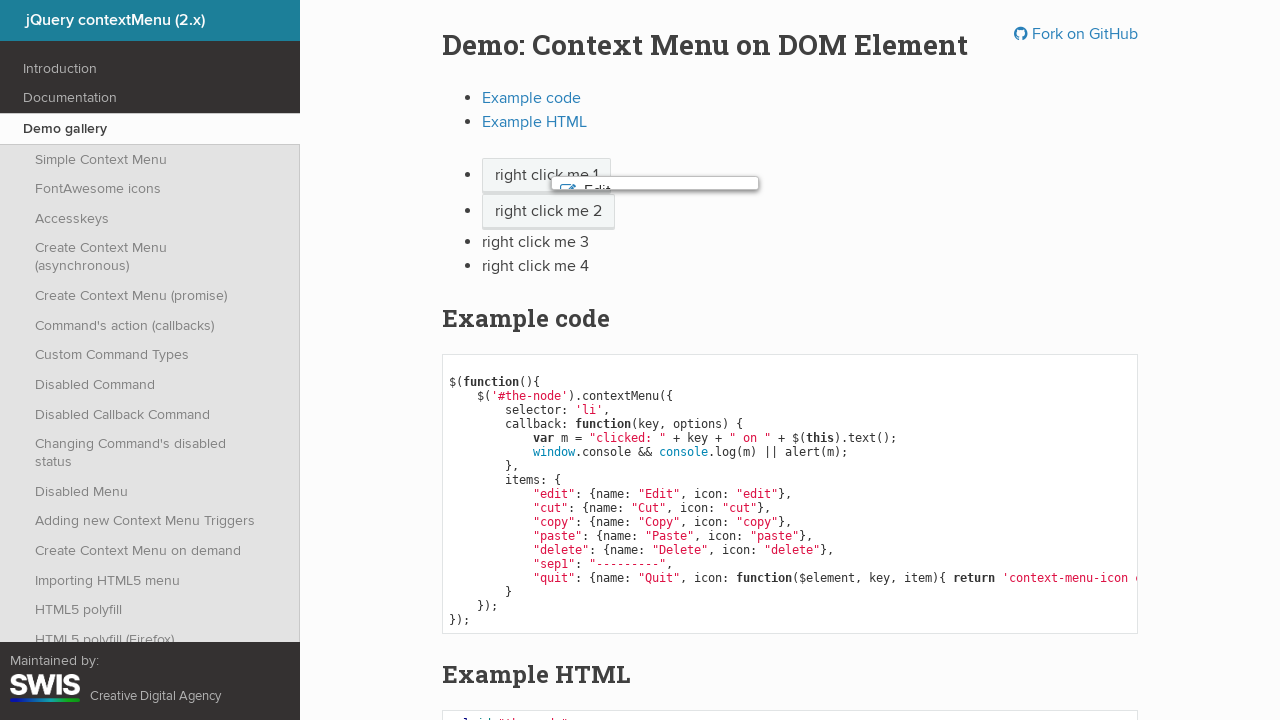

Alert dialog handler registered and accepted
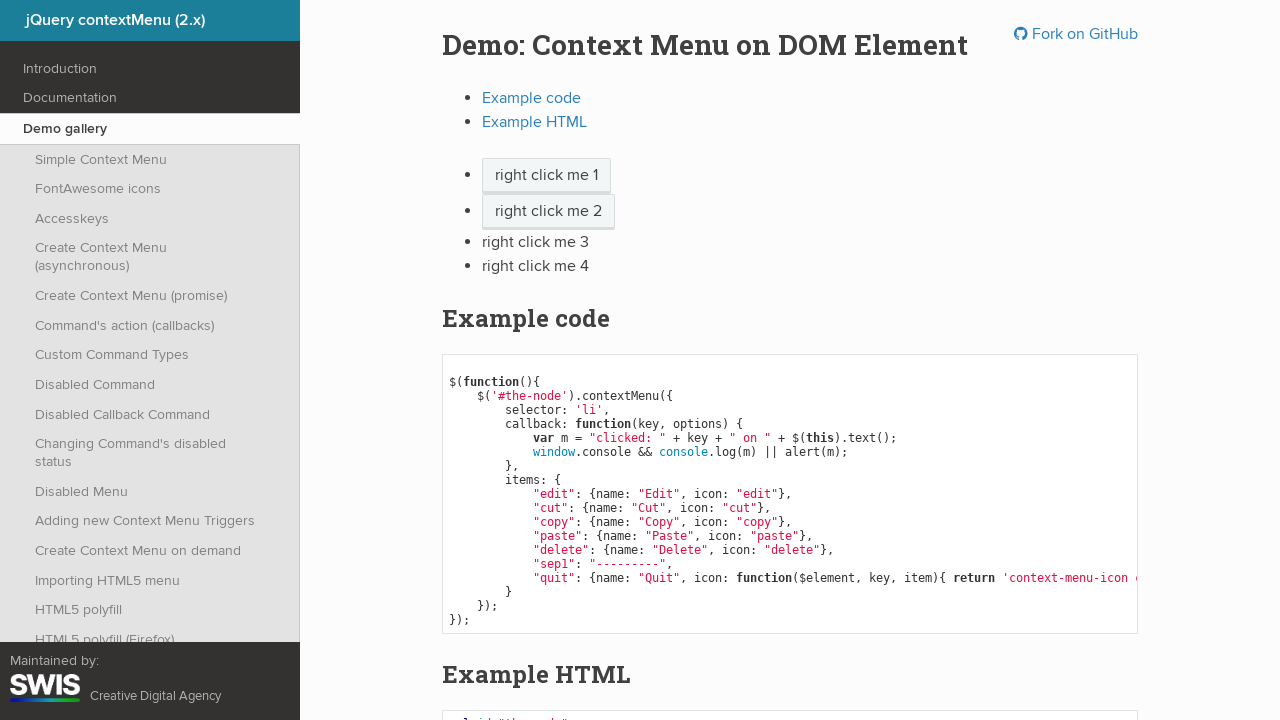

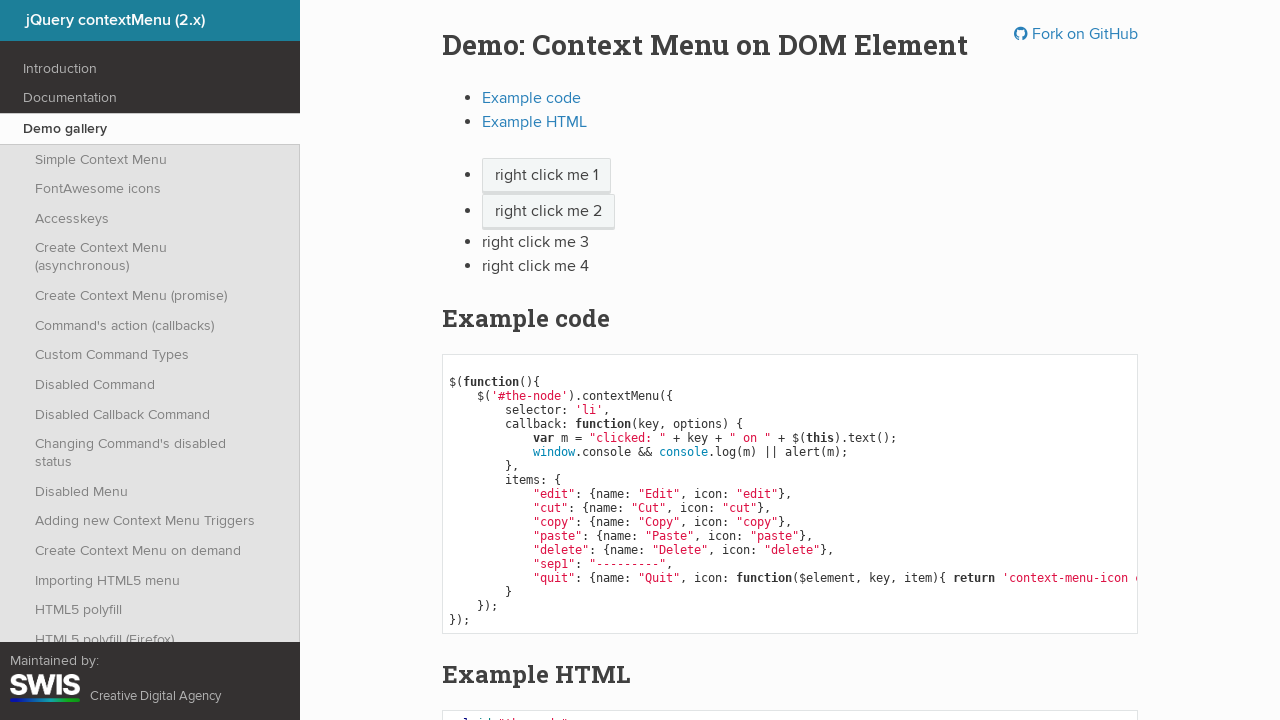